Tests adding a new pet to an existing owner with name, birth date, and type, then verifies the pet was added

Starting URL: https://liberty-demo-petclinic-demo.liberty-test-cluster-7e2996fc95fd6eb4a4c7a63aa3e73699-0000.us-south.containers.appdomain.cloud/

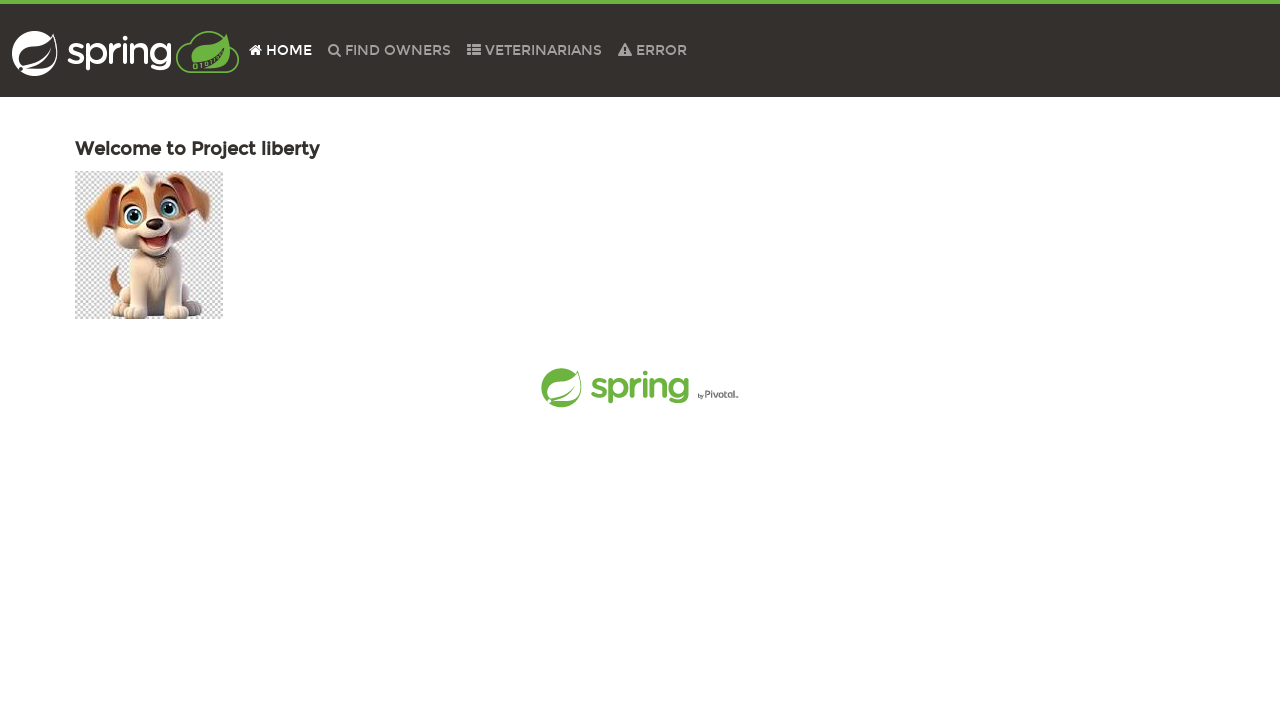

Clicked on owners navigation menu at (398, 50) on .nav-item:nth-child(2) span:nth-child(2)
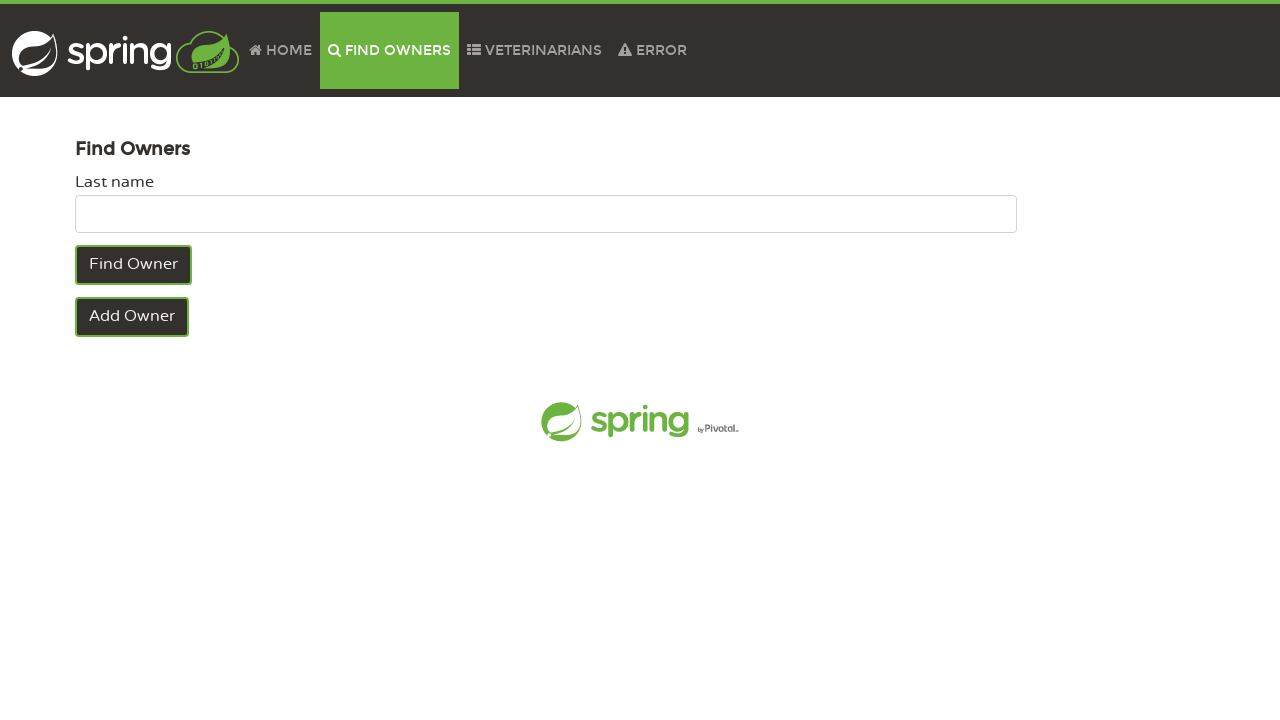

Clicked Find Owners button at (134, 265) on .btn:nth-child(1)
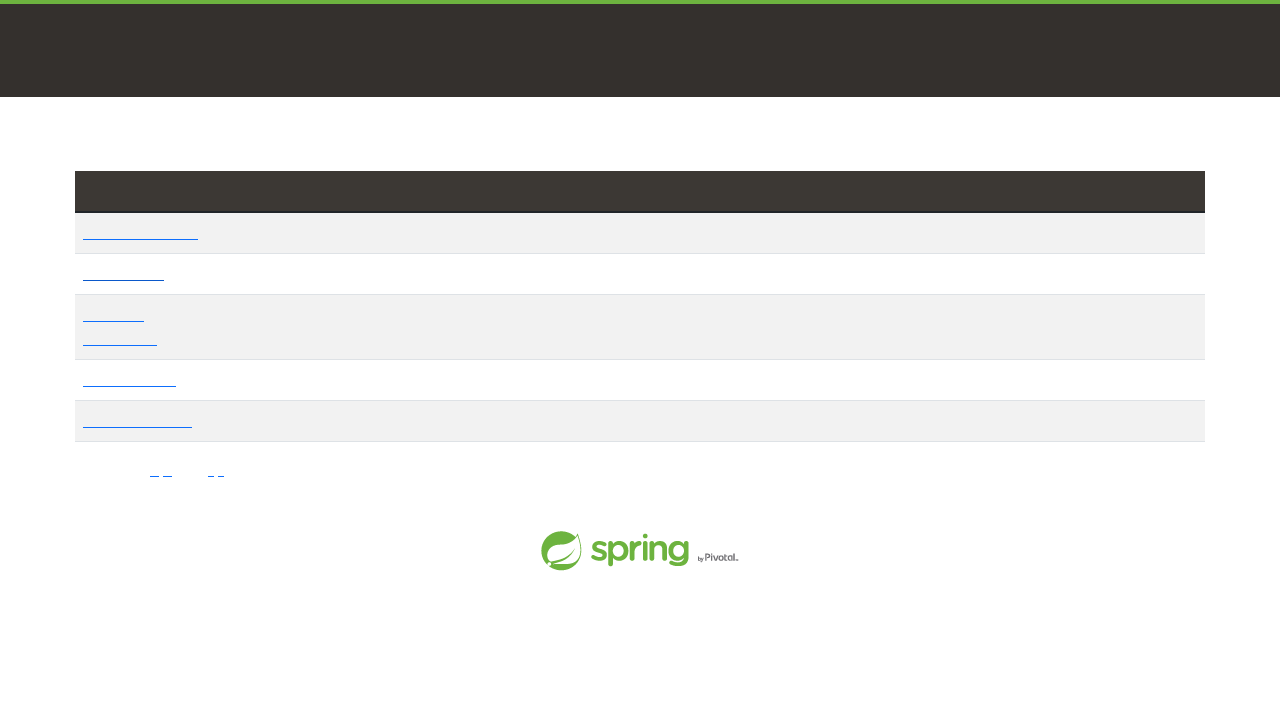

Selected owner Eduardo Rodriquez at (116, 314) on text=Eduardo Rodriquez
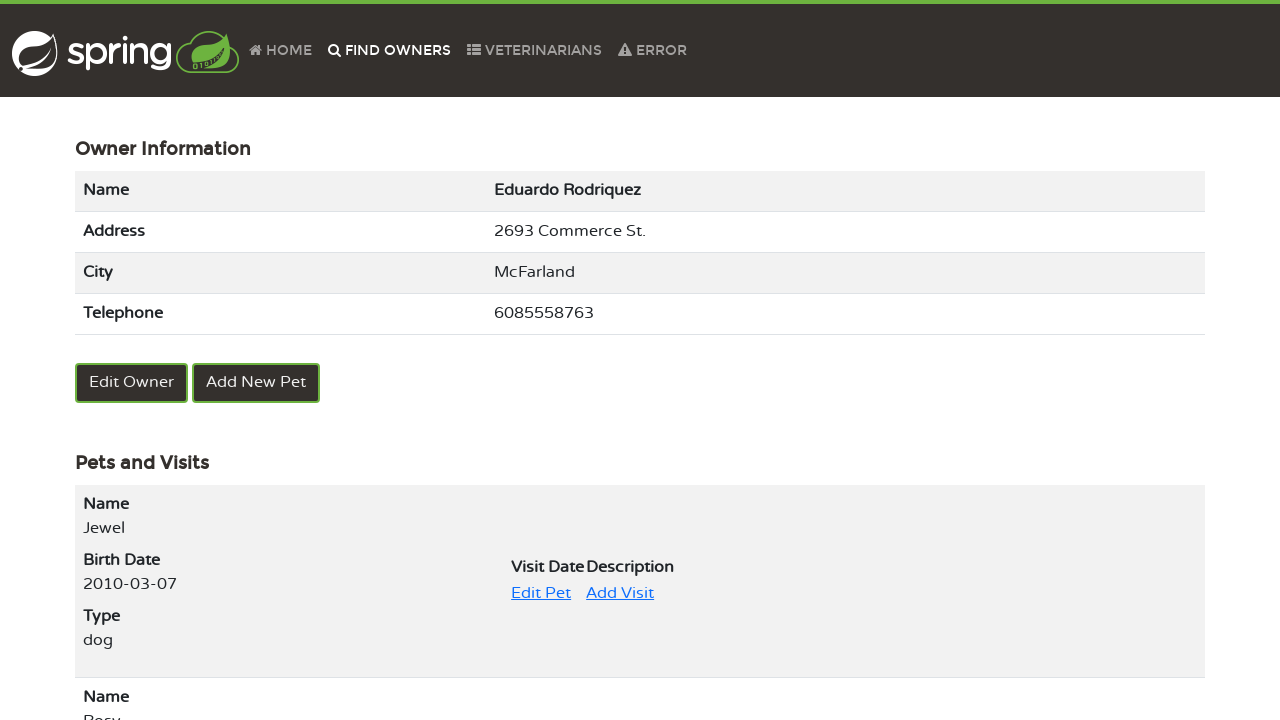

Clicked Add New Pet button at (256, 383) on .btn:nth-child(4)
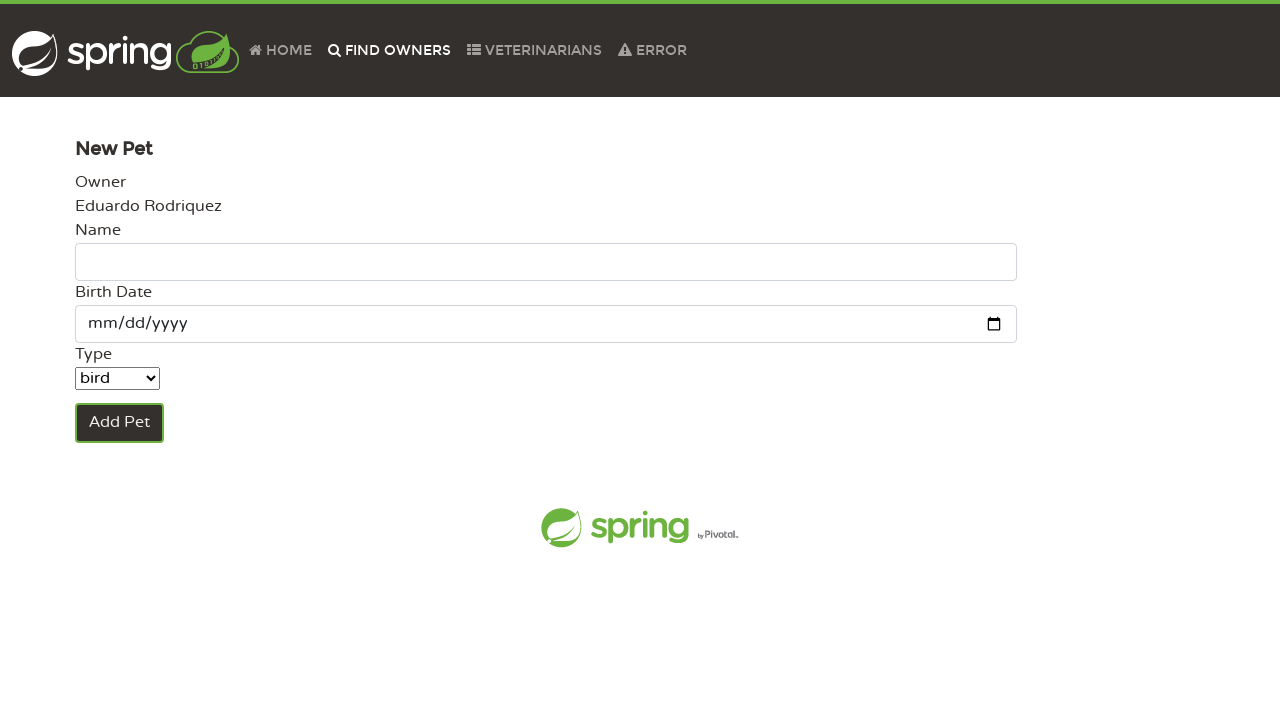

Clicked on pet name field at (546, 262) on #name
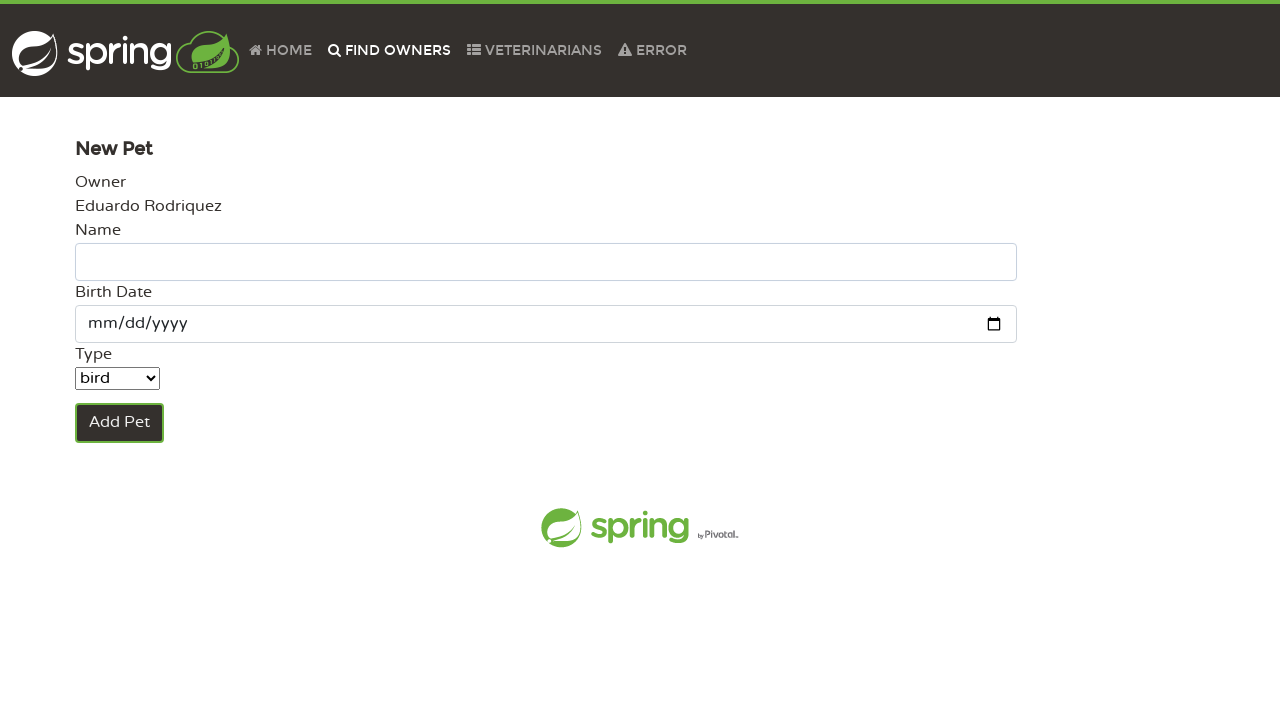

Filled pet name field with 'Buddy' on #name
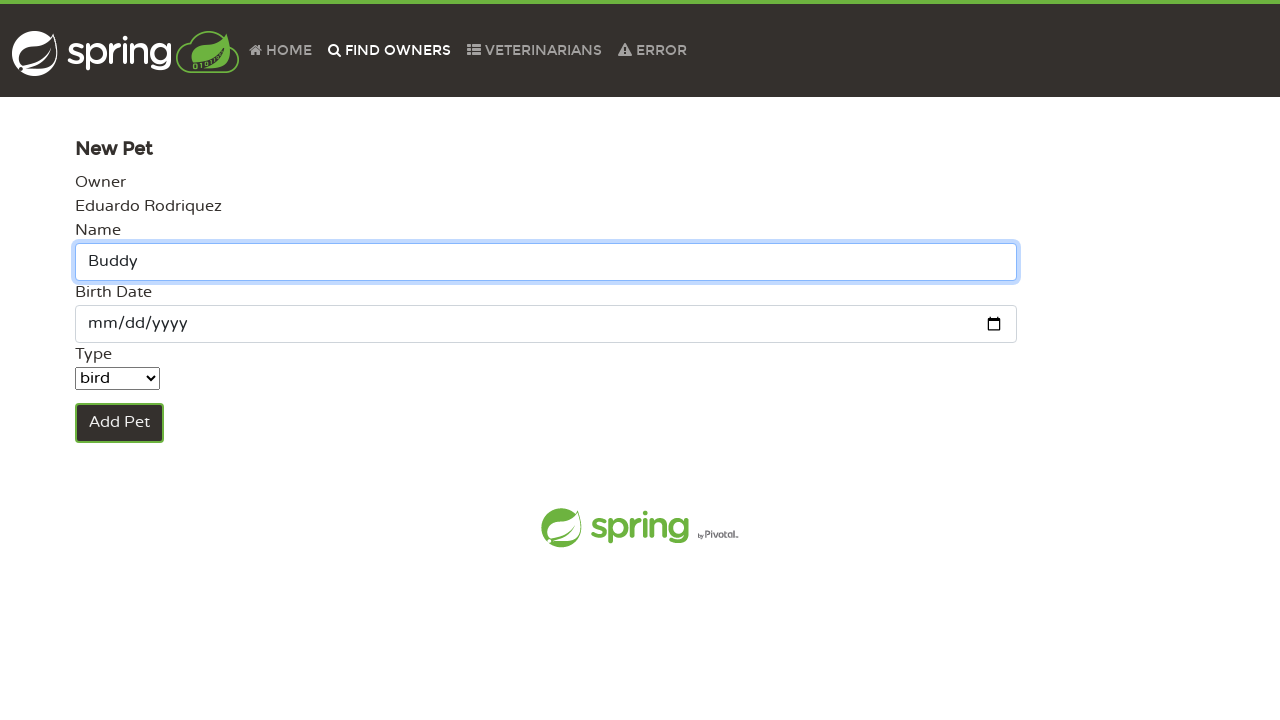

Clicked on birth date field at (546, 324) on #birthDate
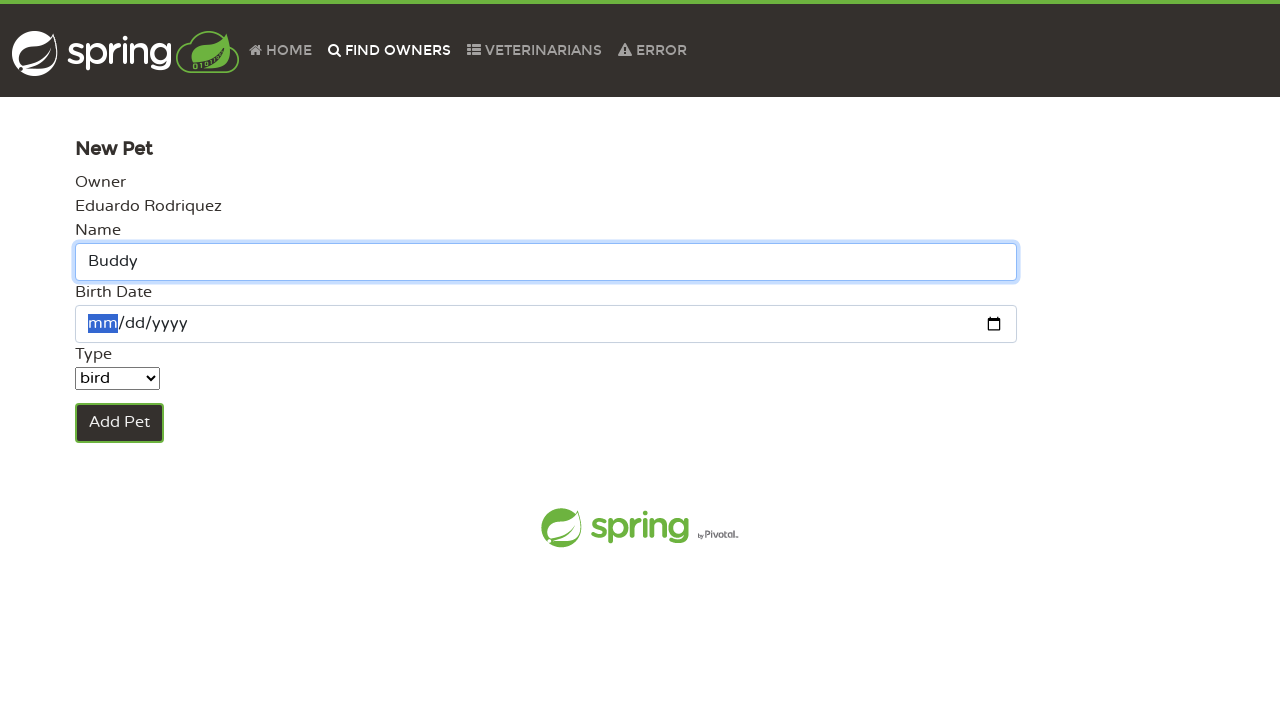

Filled birth date field with '2023-06-15' on #birthDate
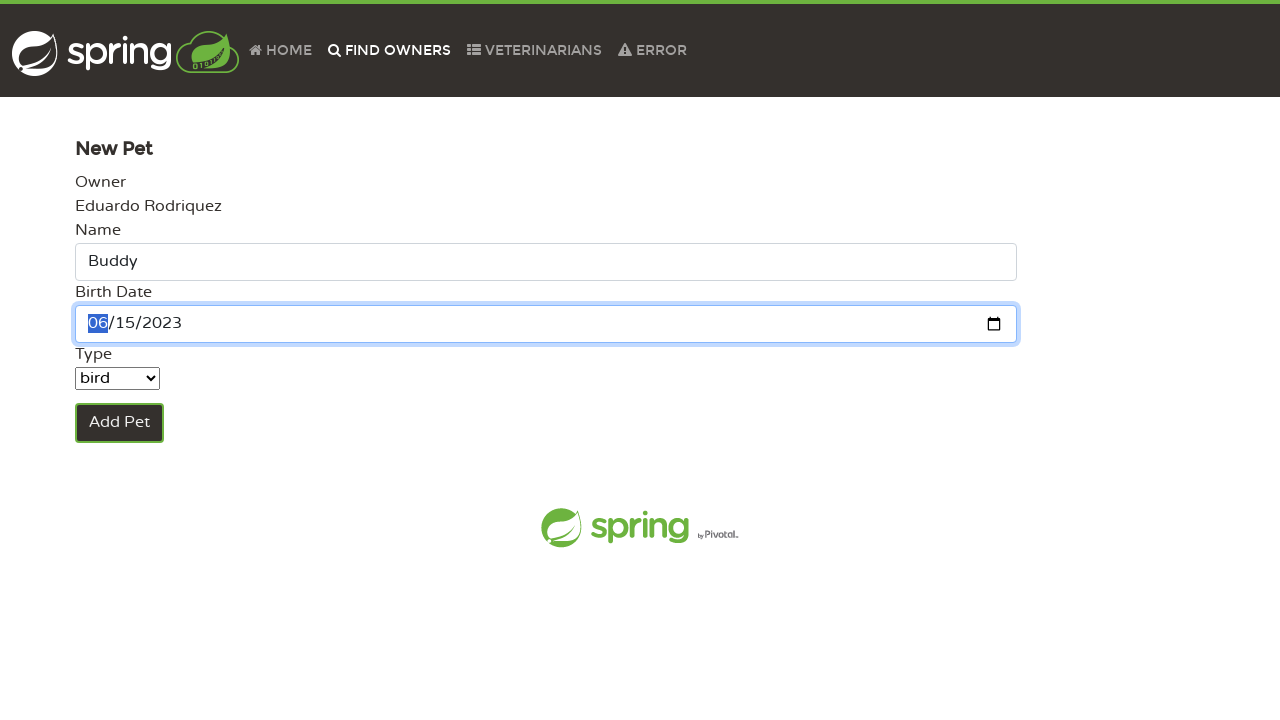

Clicked on pet type dropdown at (118, 378) on #type
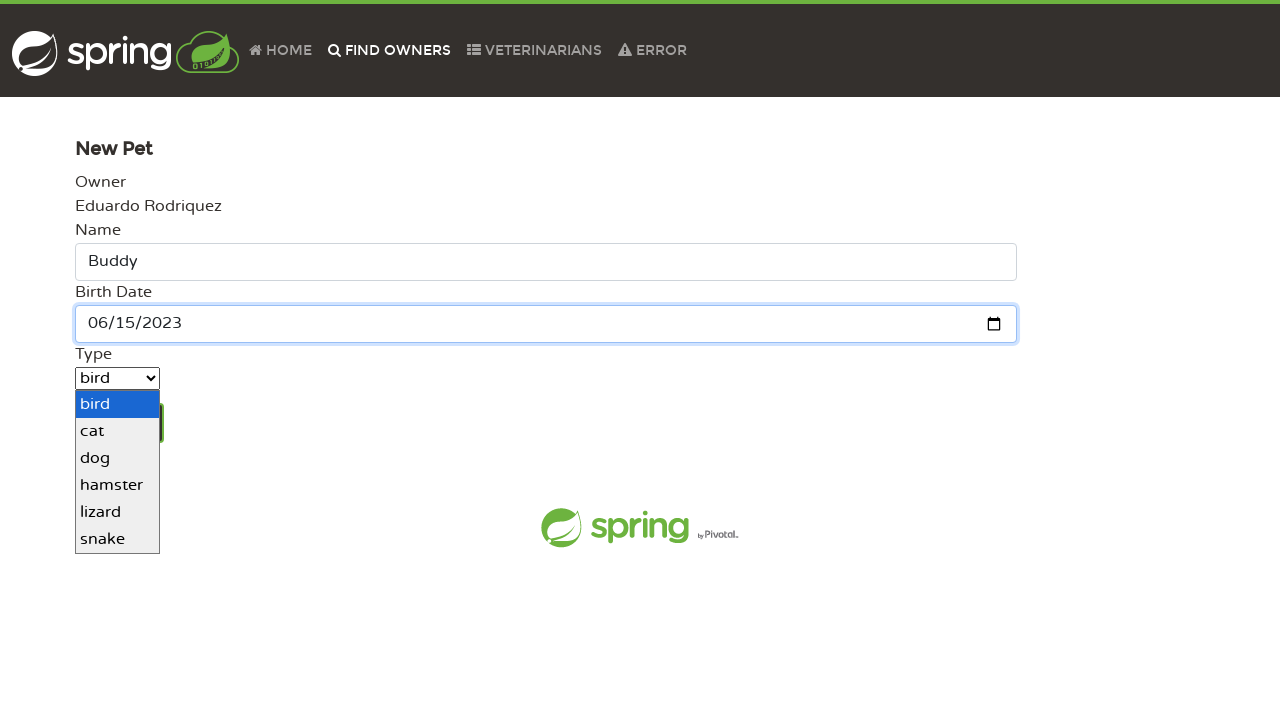

Selected pet type 'dog' from dropdown on #type
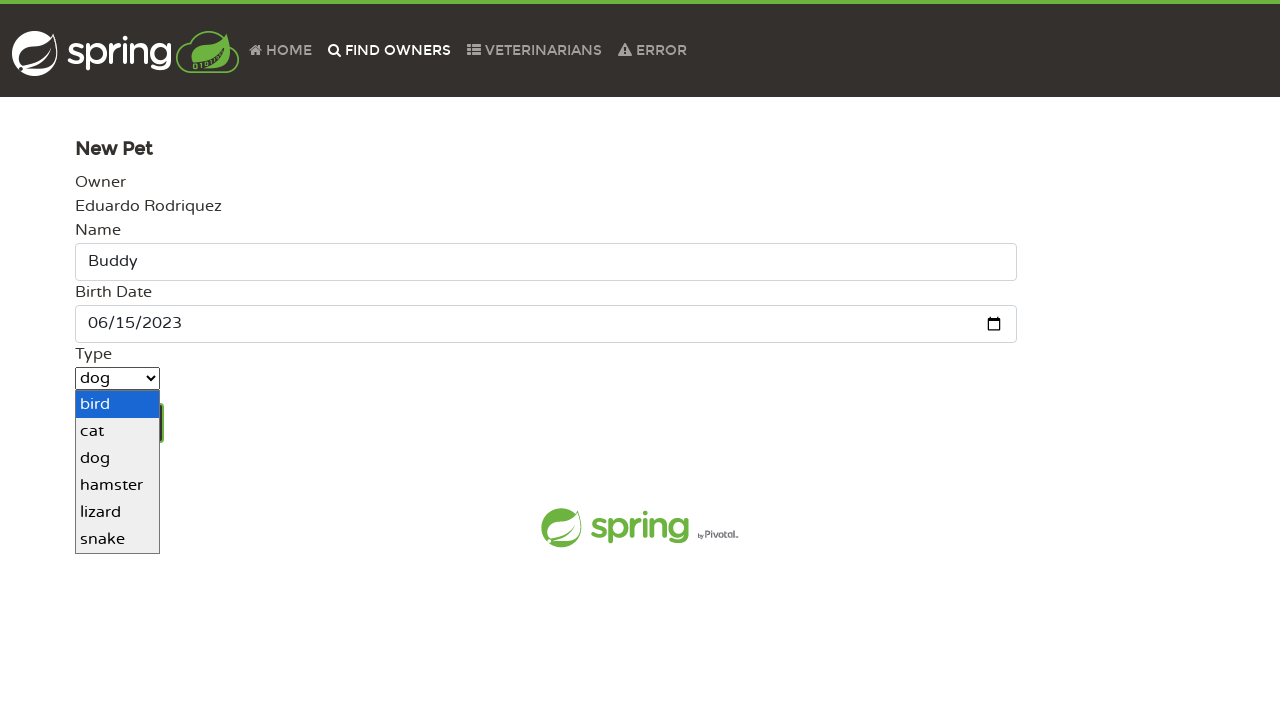

Clicked submit button to add pet at (120, 423) on .btn
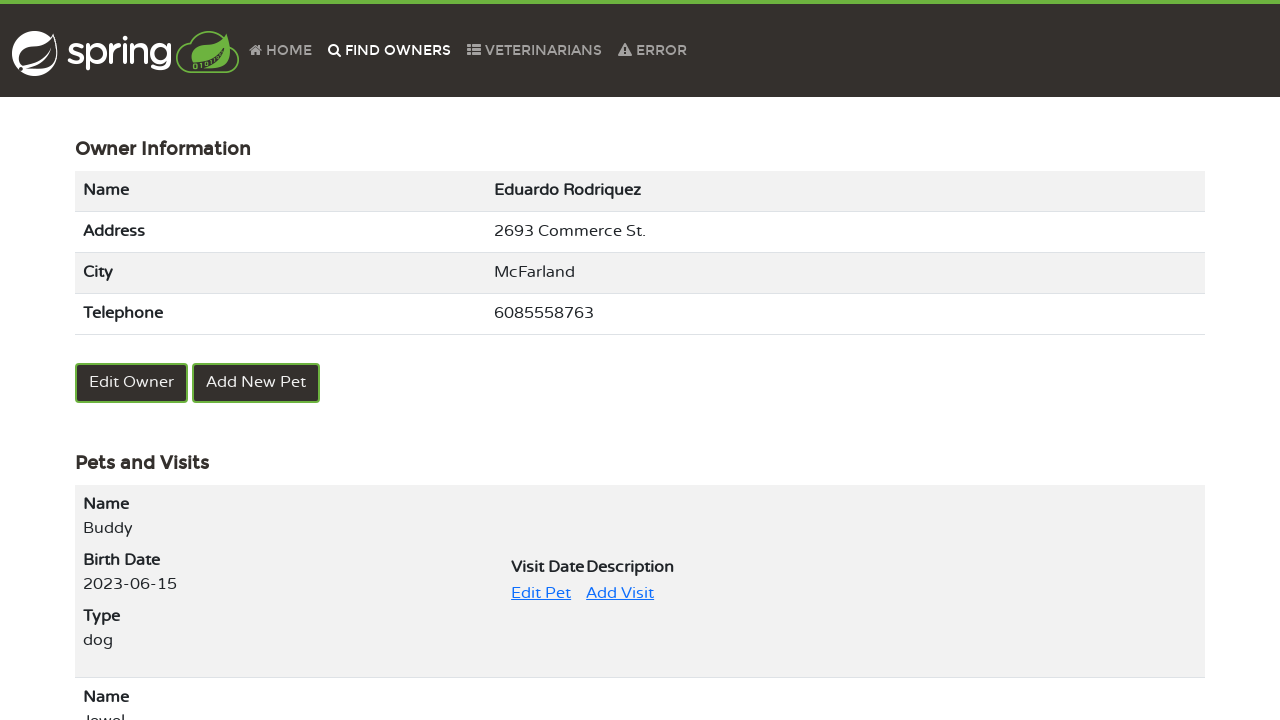

Clicked active navigation link to return to owners at (390, 50) on .active
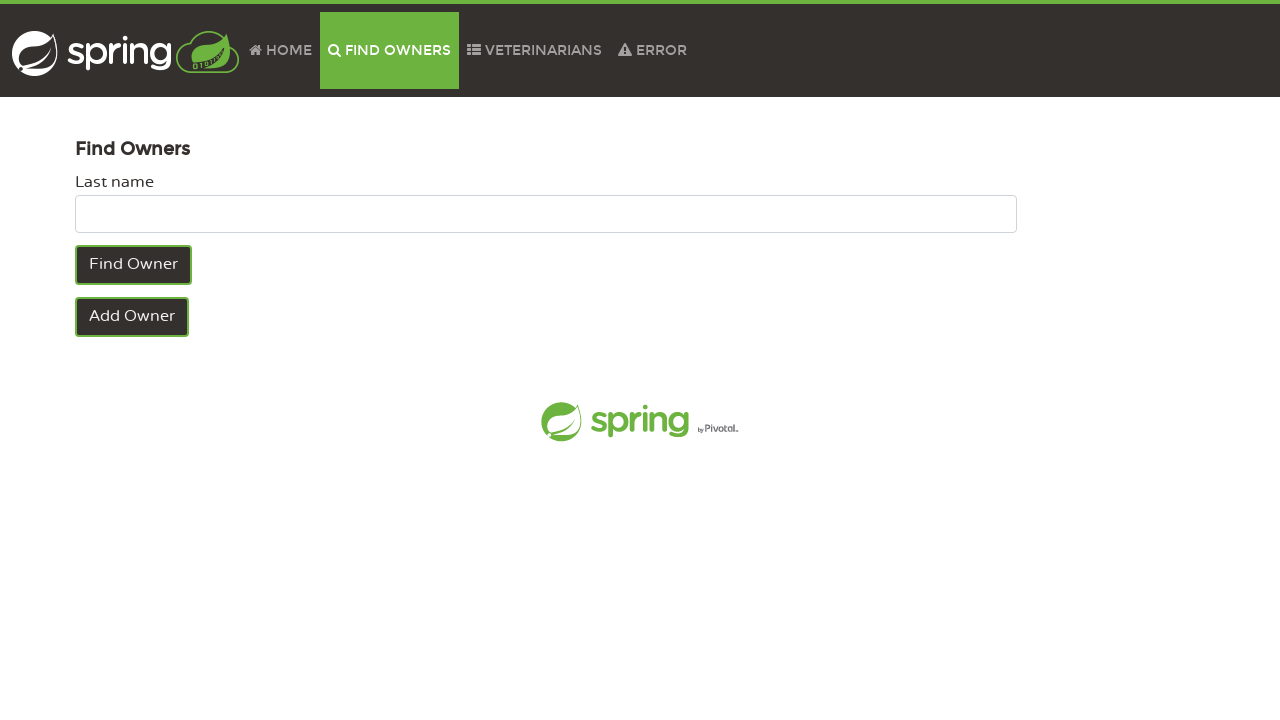

Clicked Find Owners button again at (134, 265) on .btn:nth-child(1)
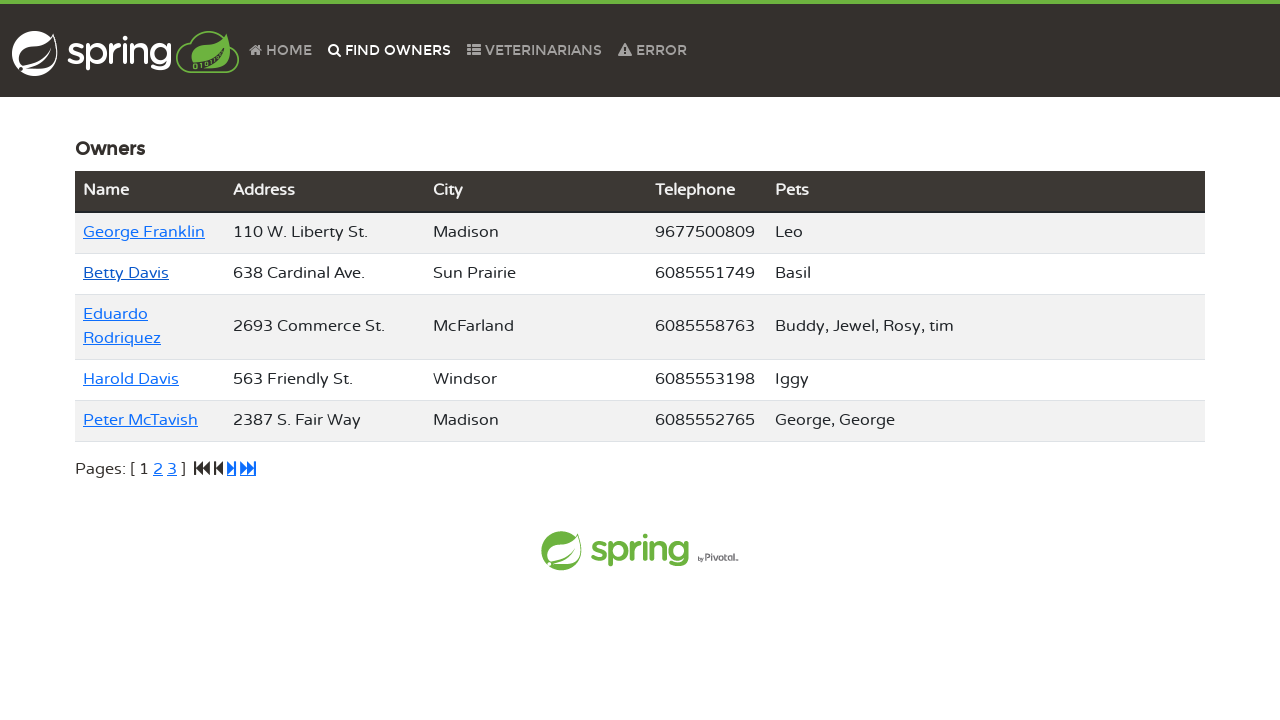

Selected Eduardo Rodriquez again to verify pet at (116, 314) on text=Eduardo Rodriquez
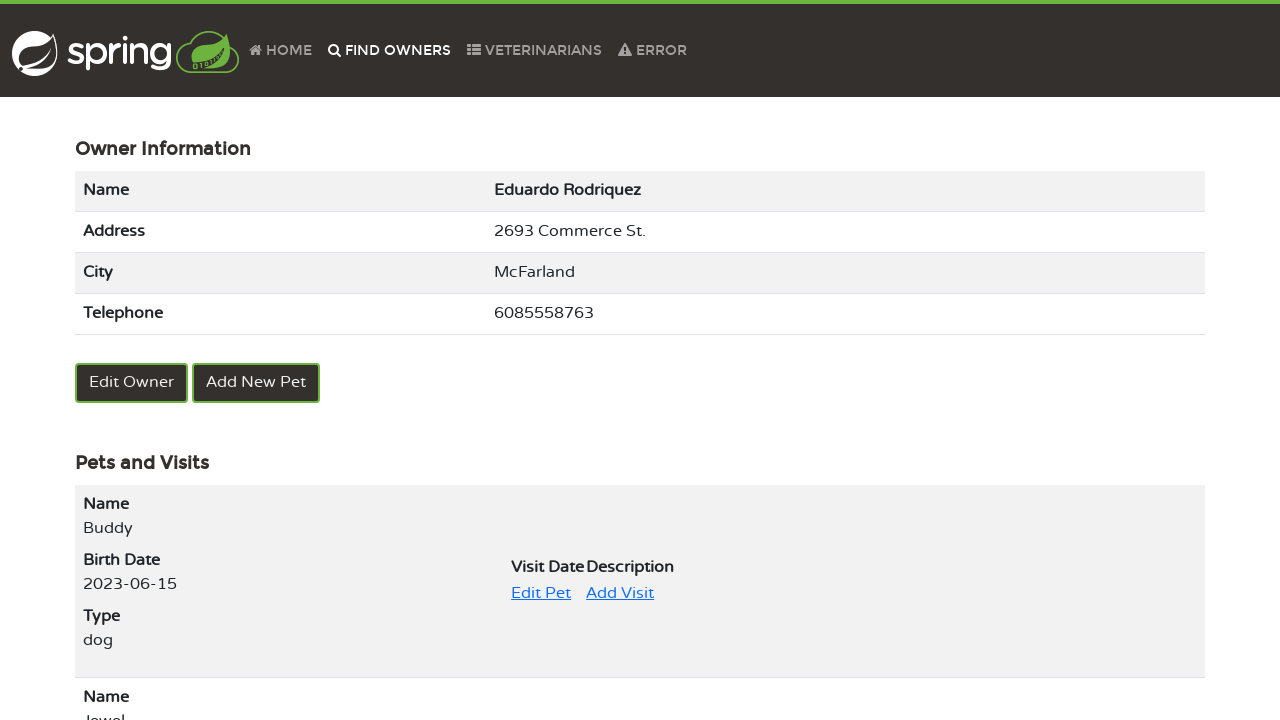

Pet entry loaded in owner details - Buddy successfully added
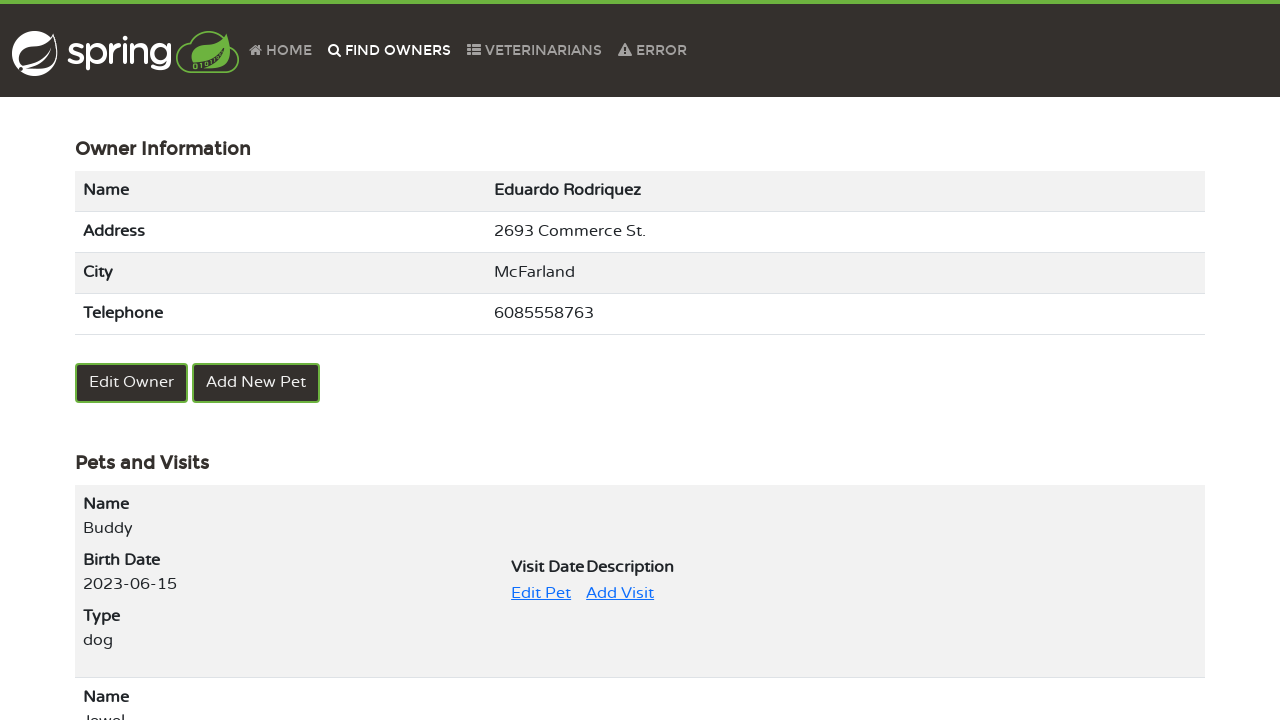

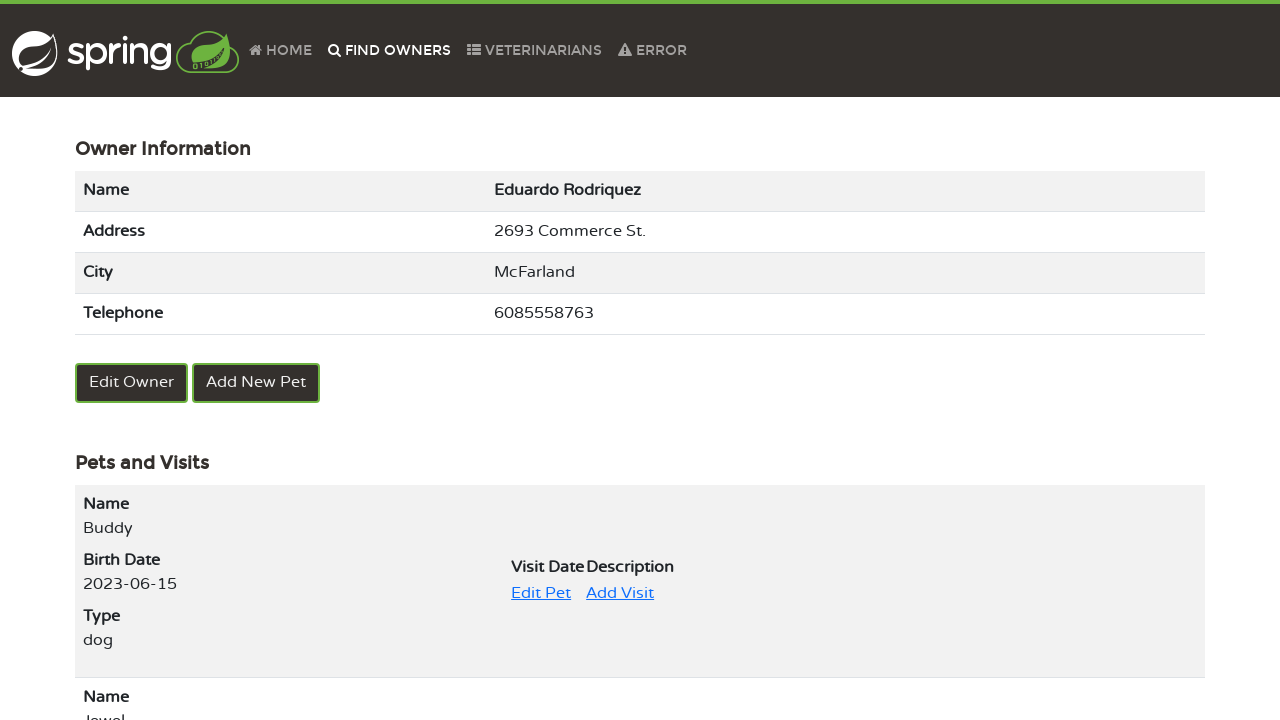